Navigates to the RedBus homepage, a bus ticket booking website, to verify the page loads successfully.

Starting URL: https://www.redbus.com/

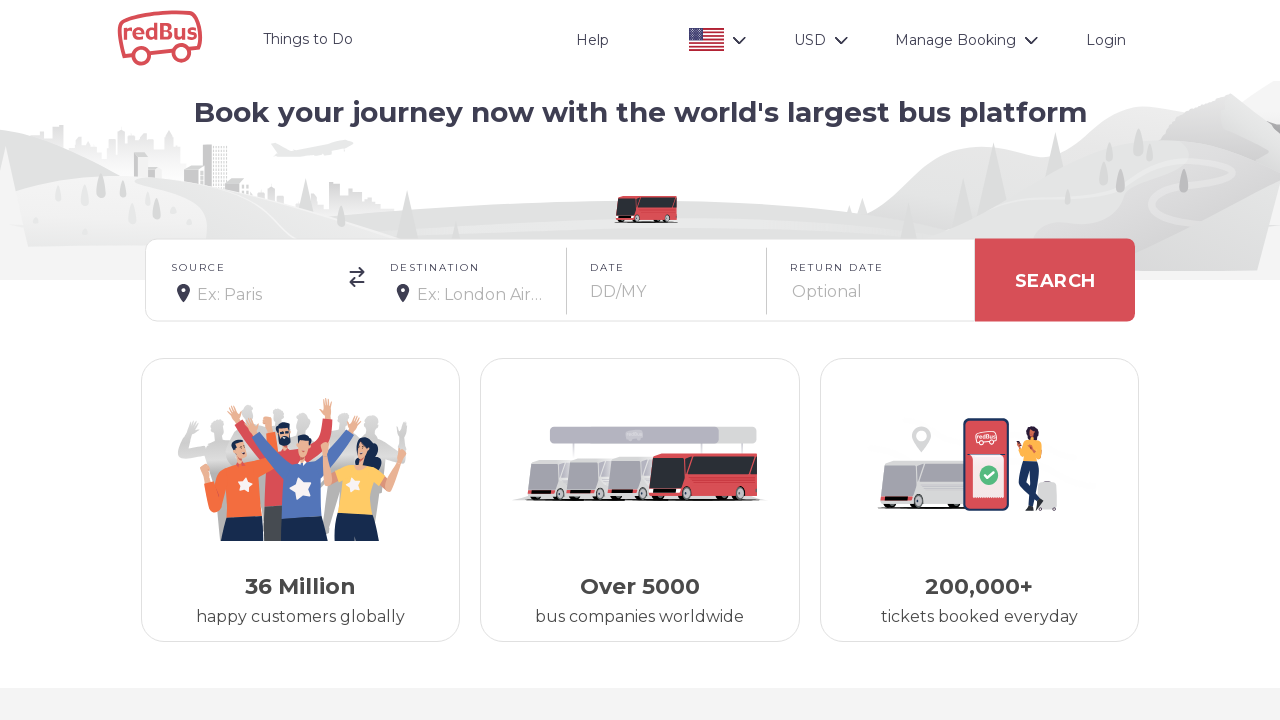

Navigated to RedBus homepage at https://www.redbus.com/
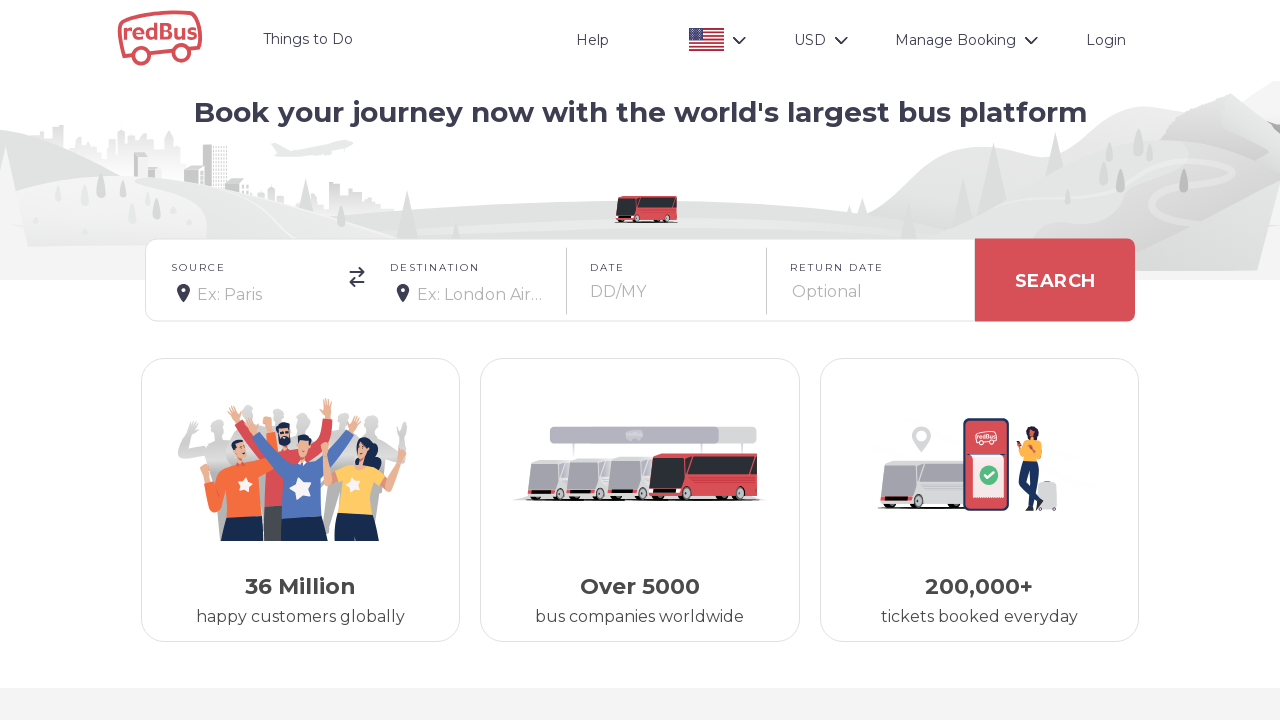

Page DOM content loaded
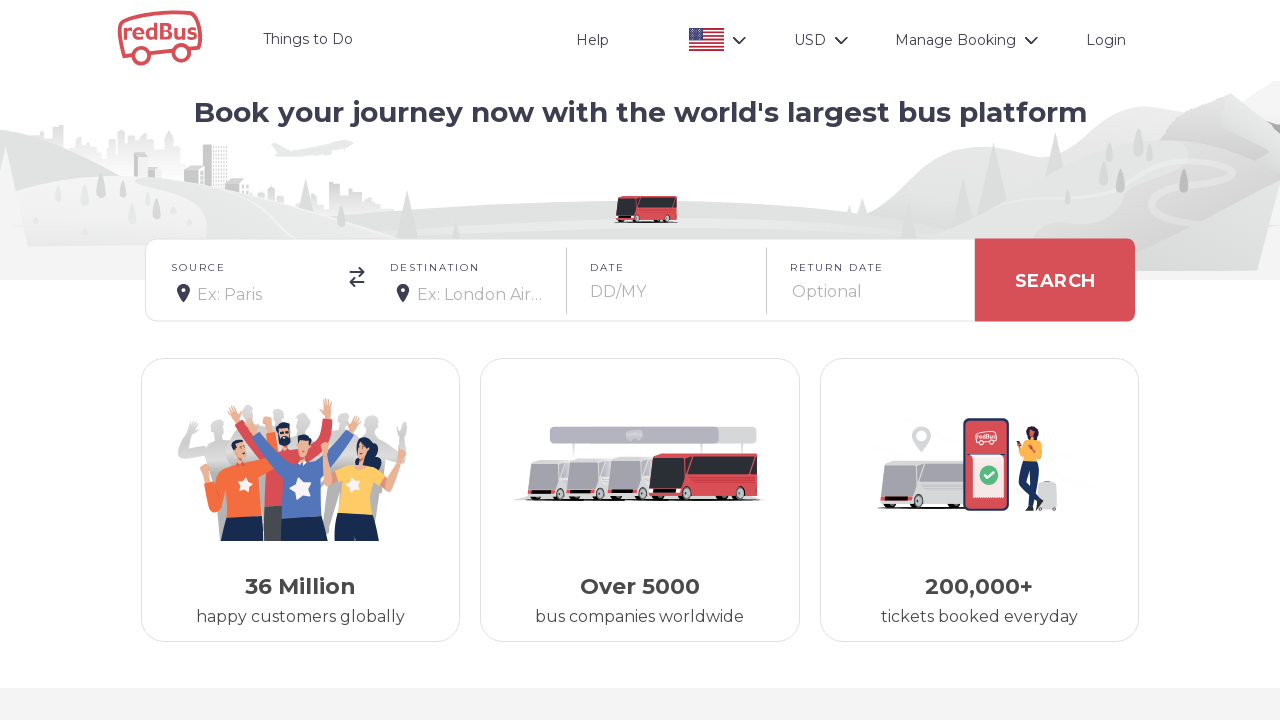

Page body element is present and ready
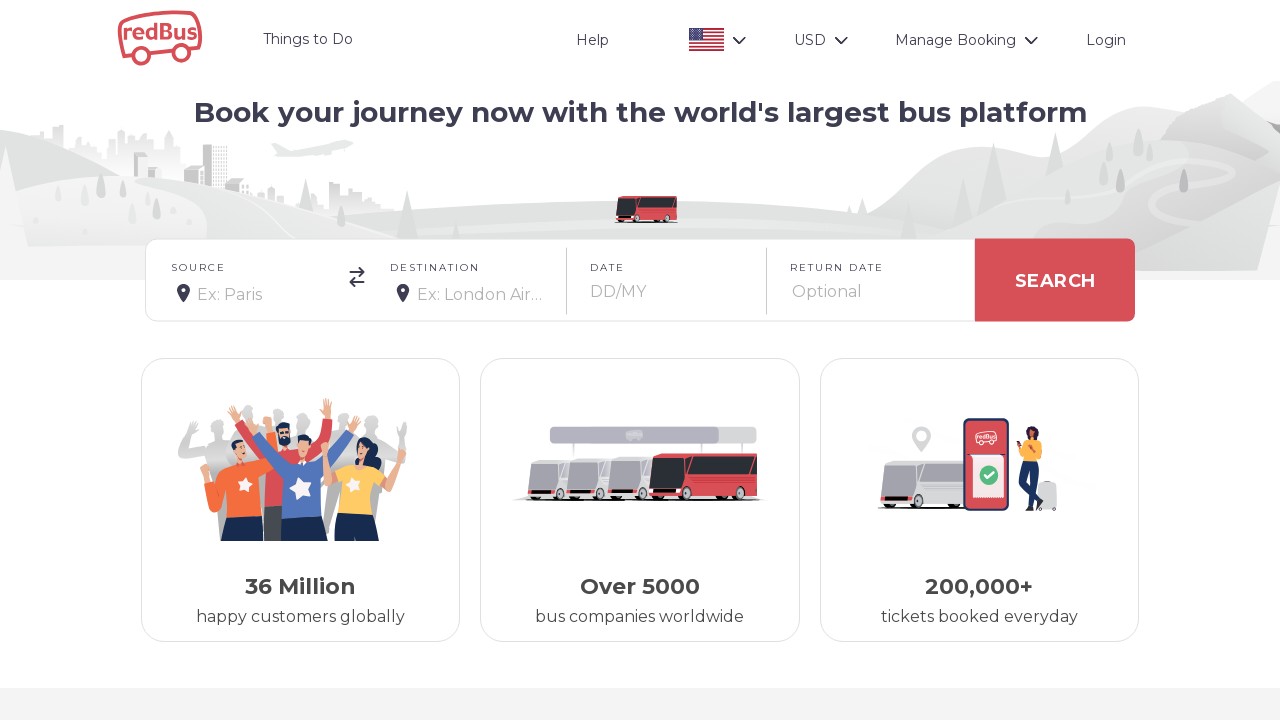

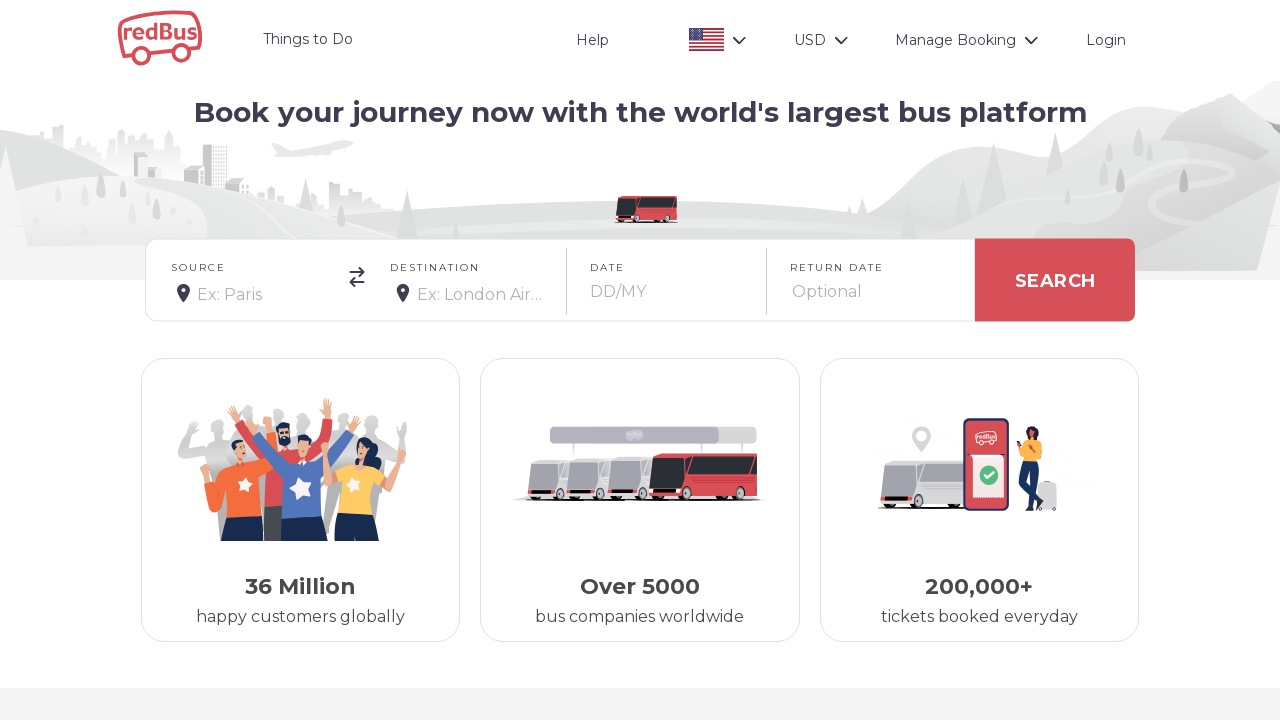